Tests explicit wait conditions by waiting for a verify button to become clickable, then waiting for it to become not clickable, clicking it, and verifying a success message appears.

Starting URL: http://suninjuly.github.io/wait2.html

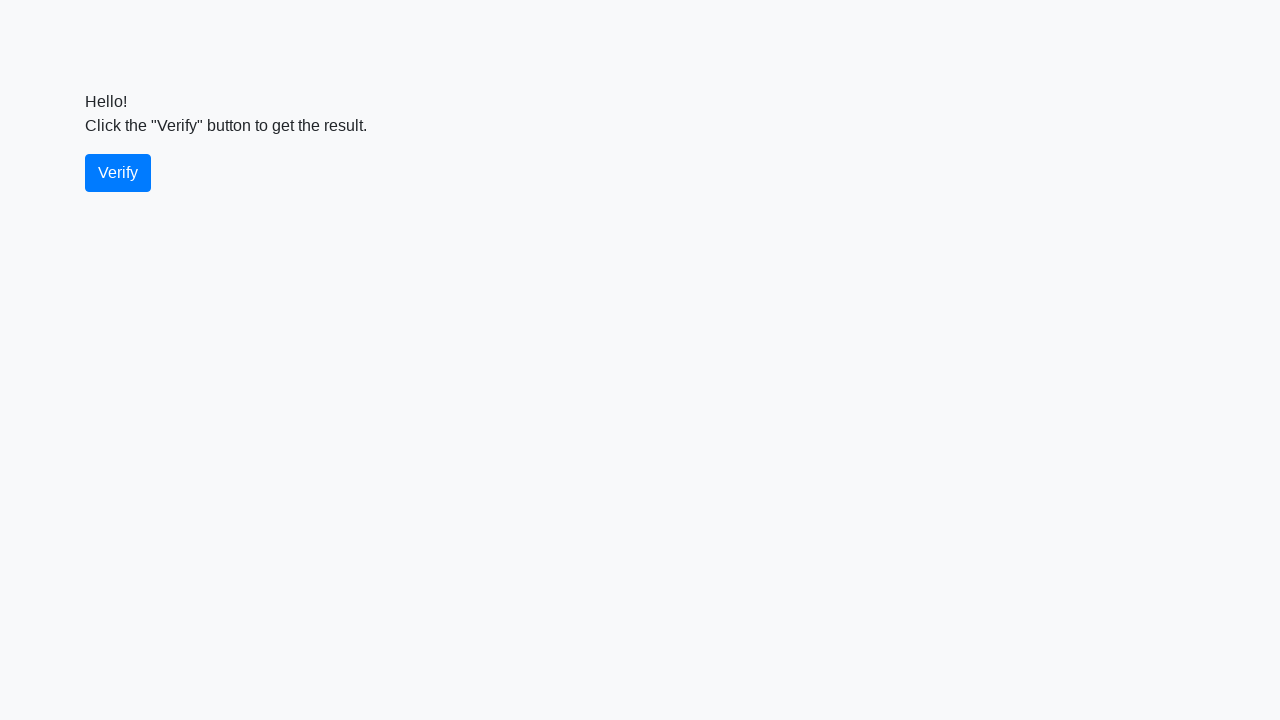

Navigated to wait2.html test page
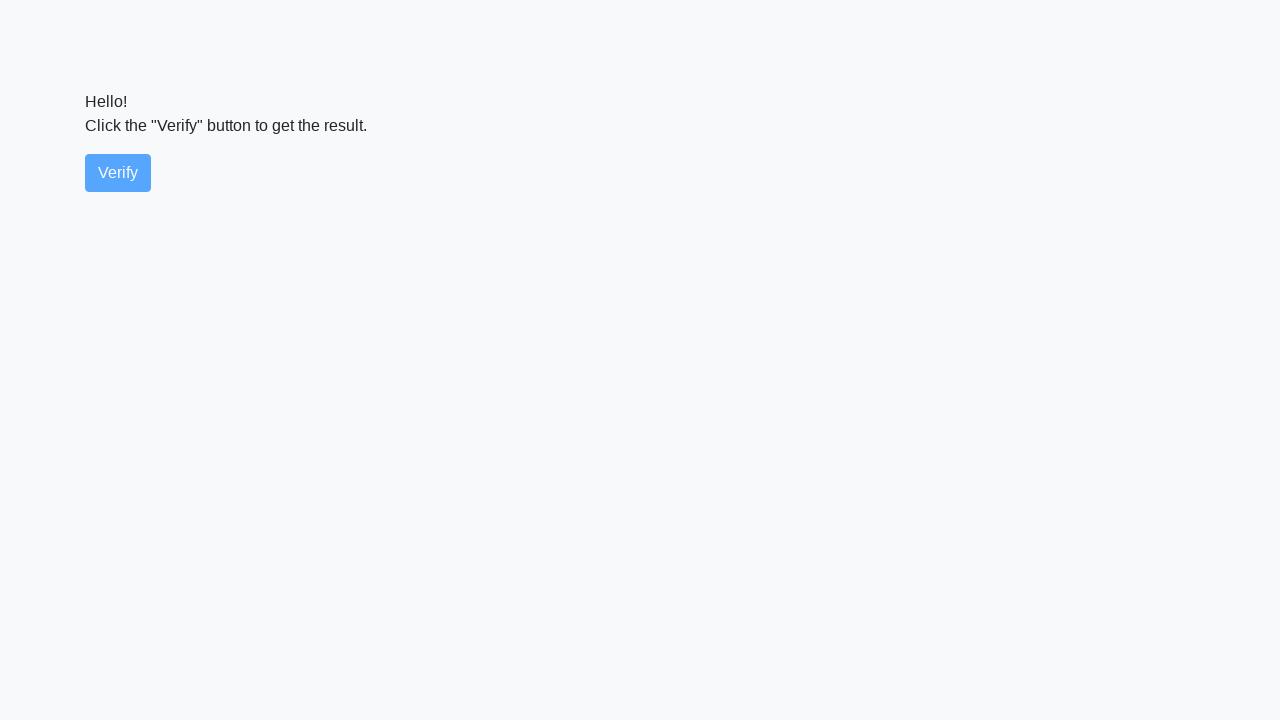

Verify button became visible
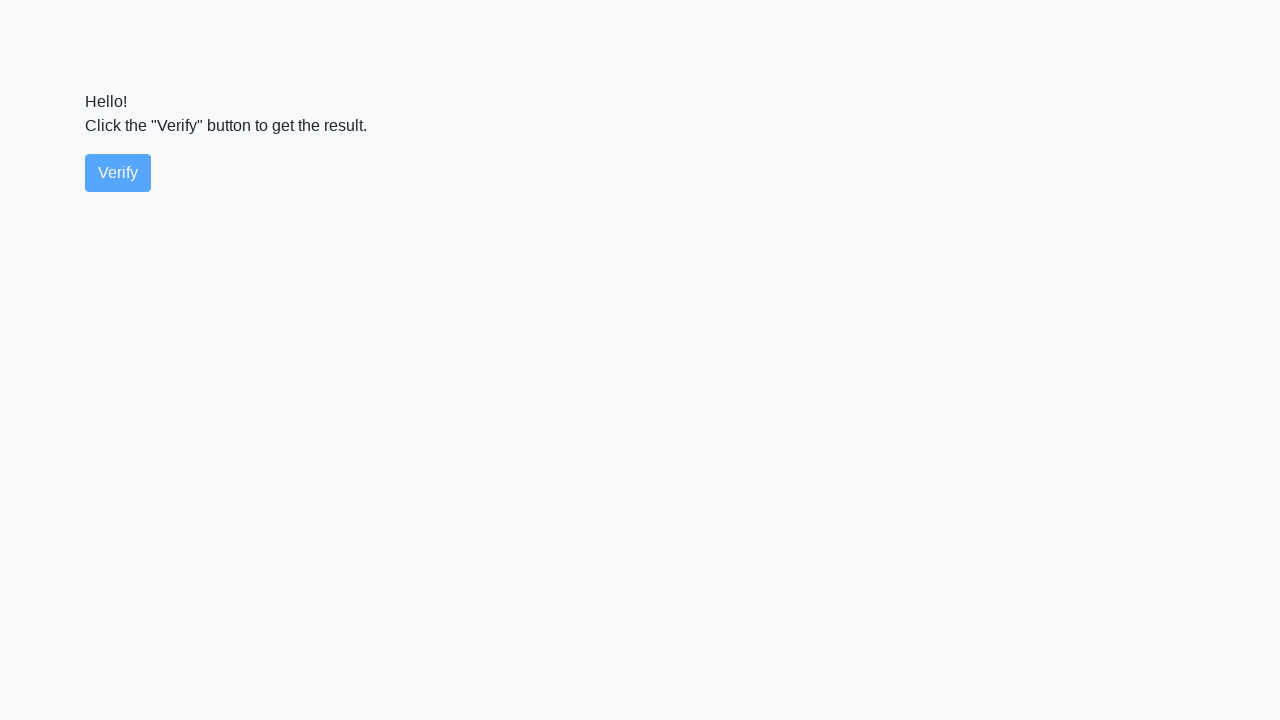

Waited 5 seconds for button to become clickable
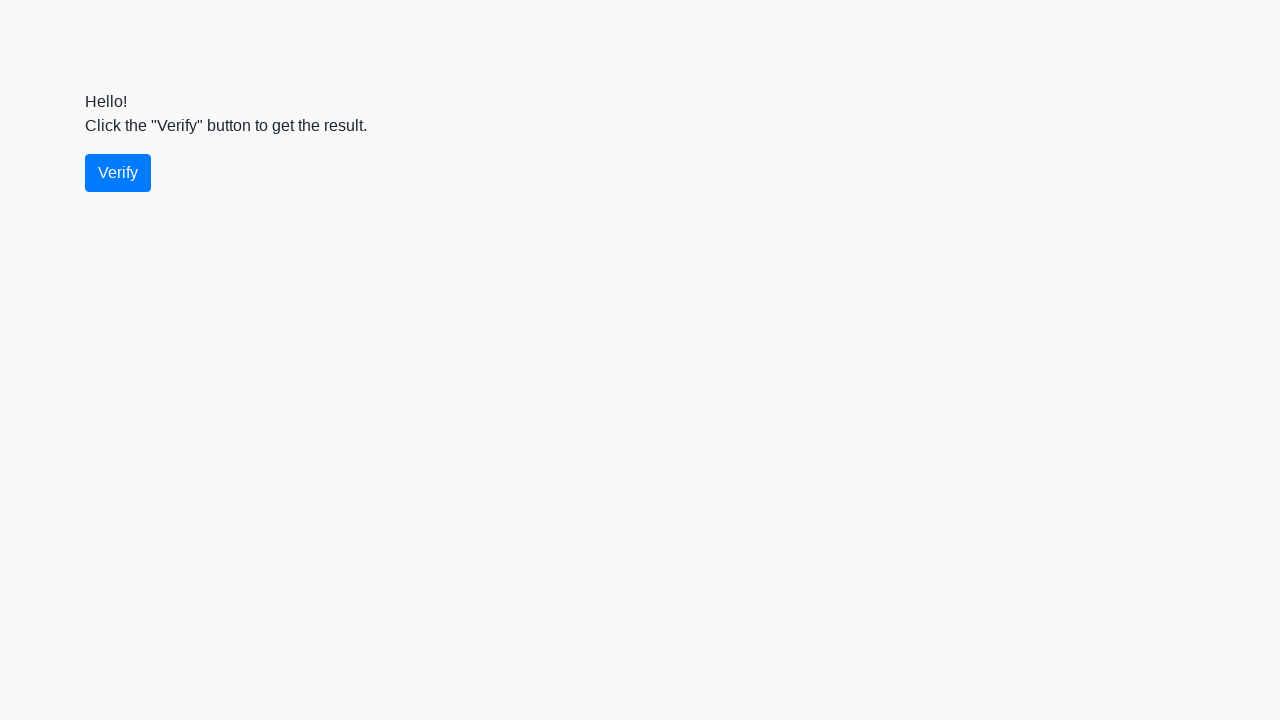

Clicked the verify button at (118, 173) on #verify
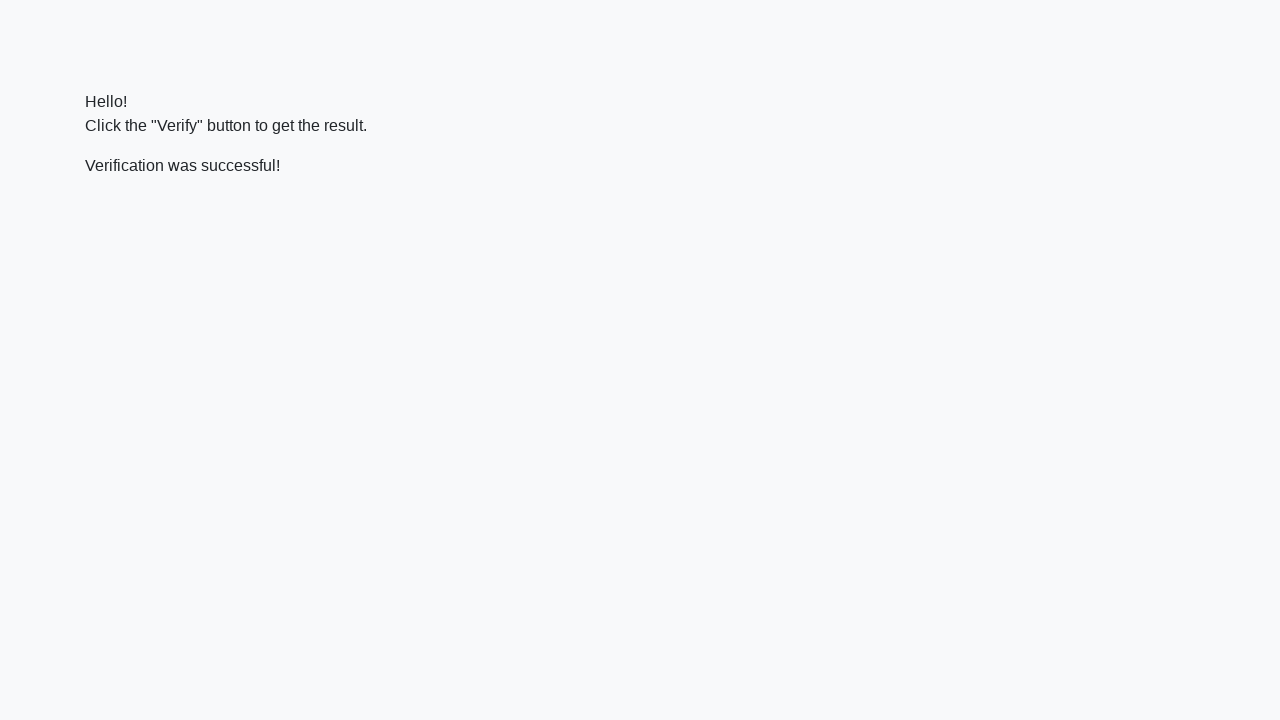

Success message appeared
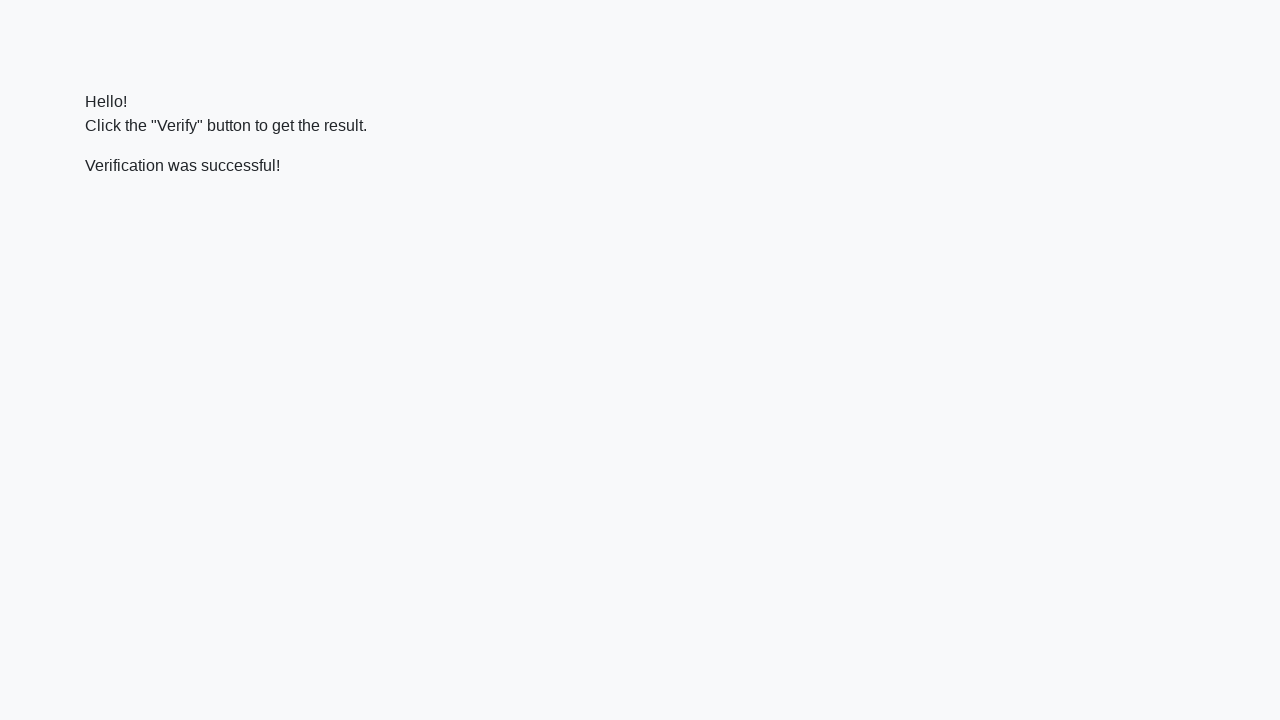

Verified success message contains 'successful'
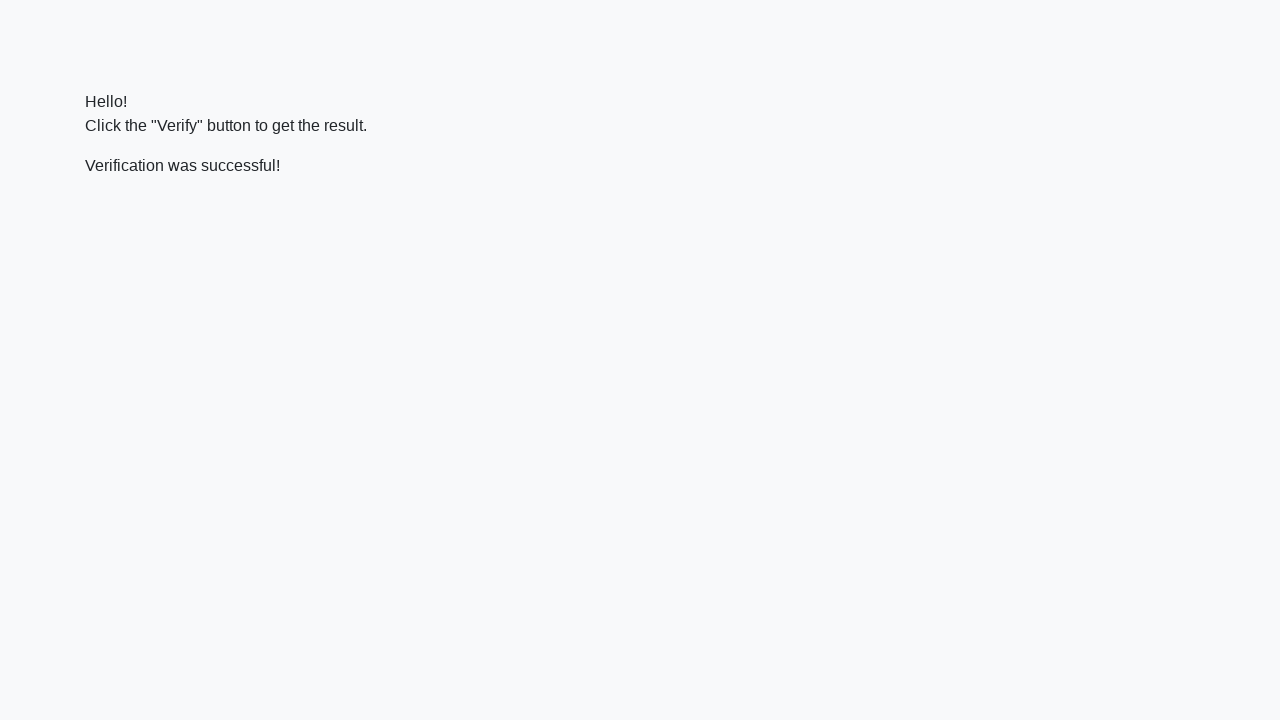

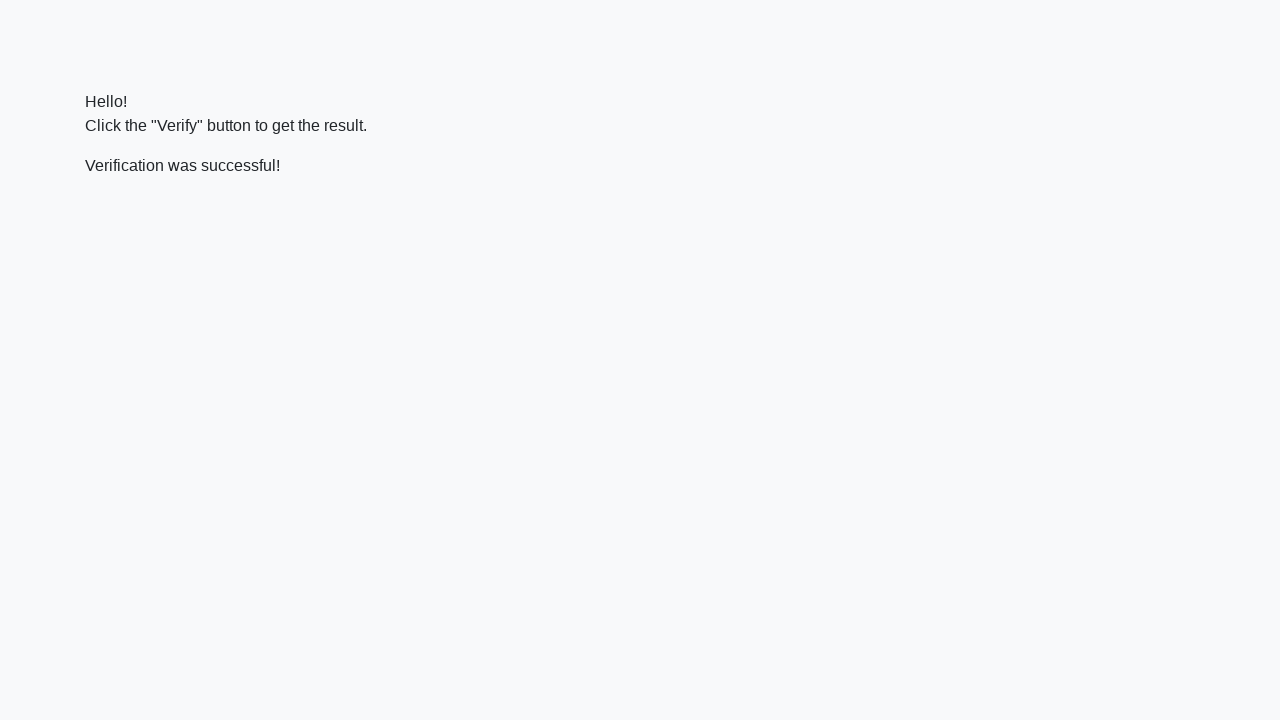